Navigates to the RedBus website and verifies the page loads by checking the page title

Starting URL: https://redbus.in

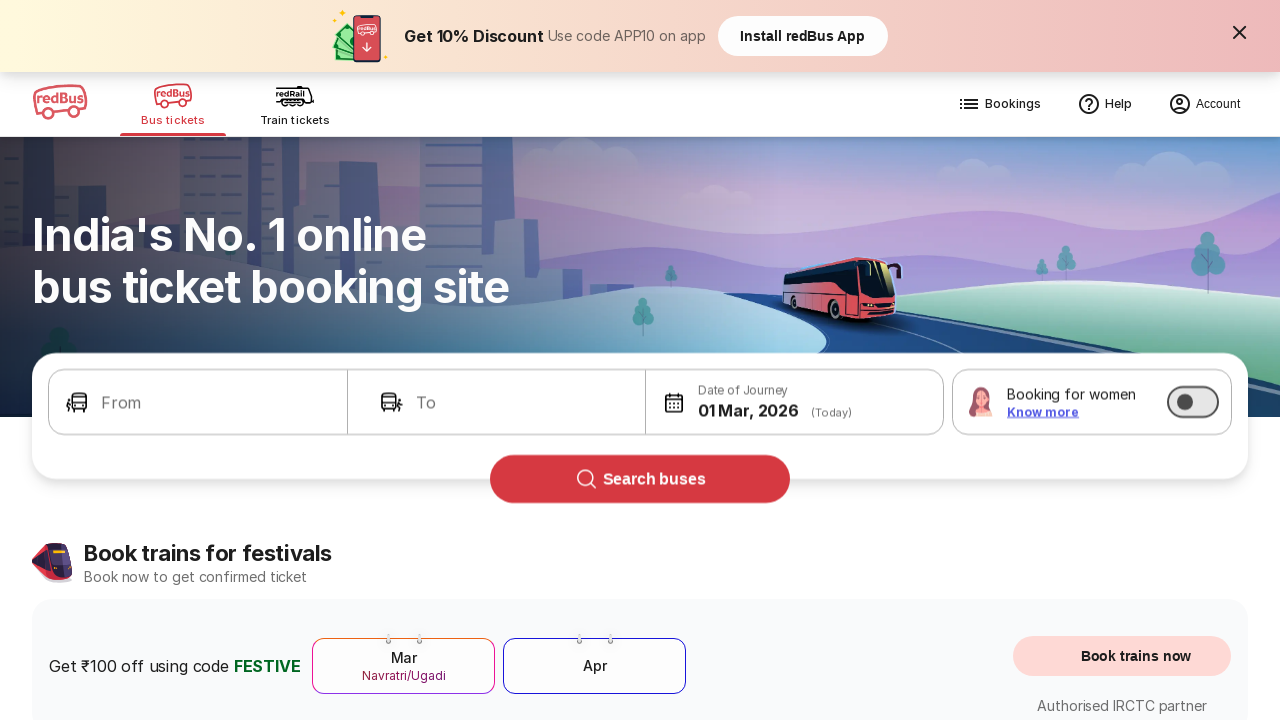

Navigated to RedBus website at https://redbus.in
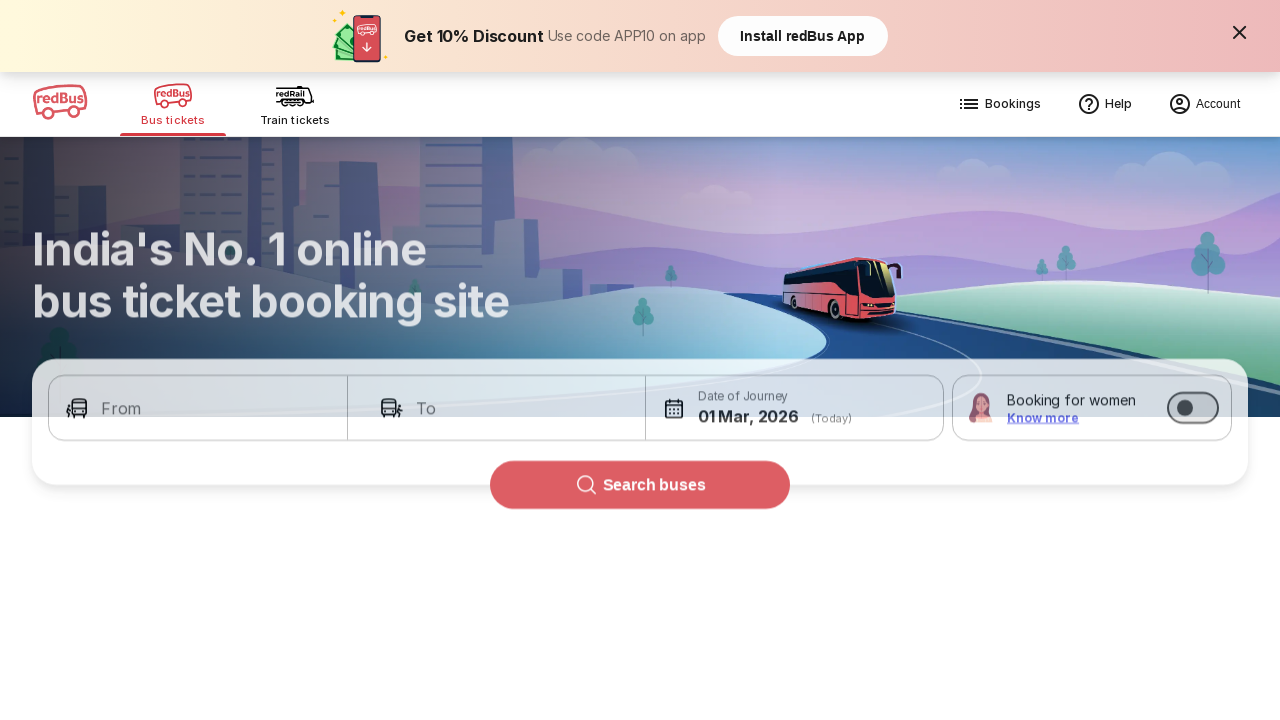

Page loaded and DOM content rendered
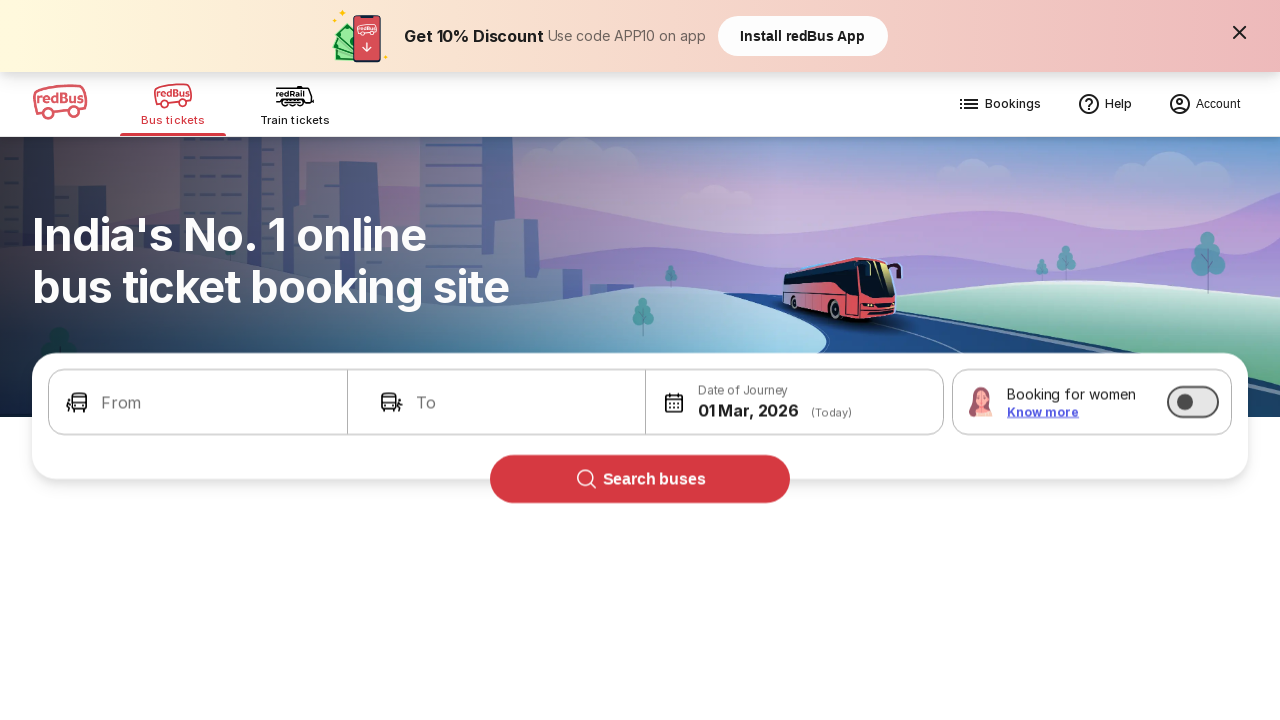

Retrieved page title: Bus Booking Online and Train Tickets at Lowest Price - redBus
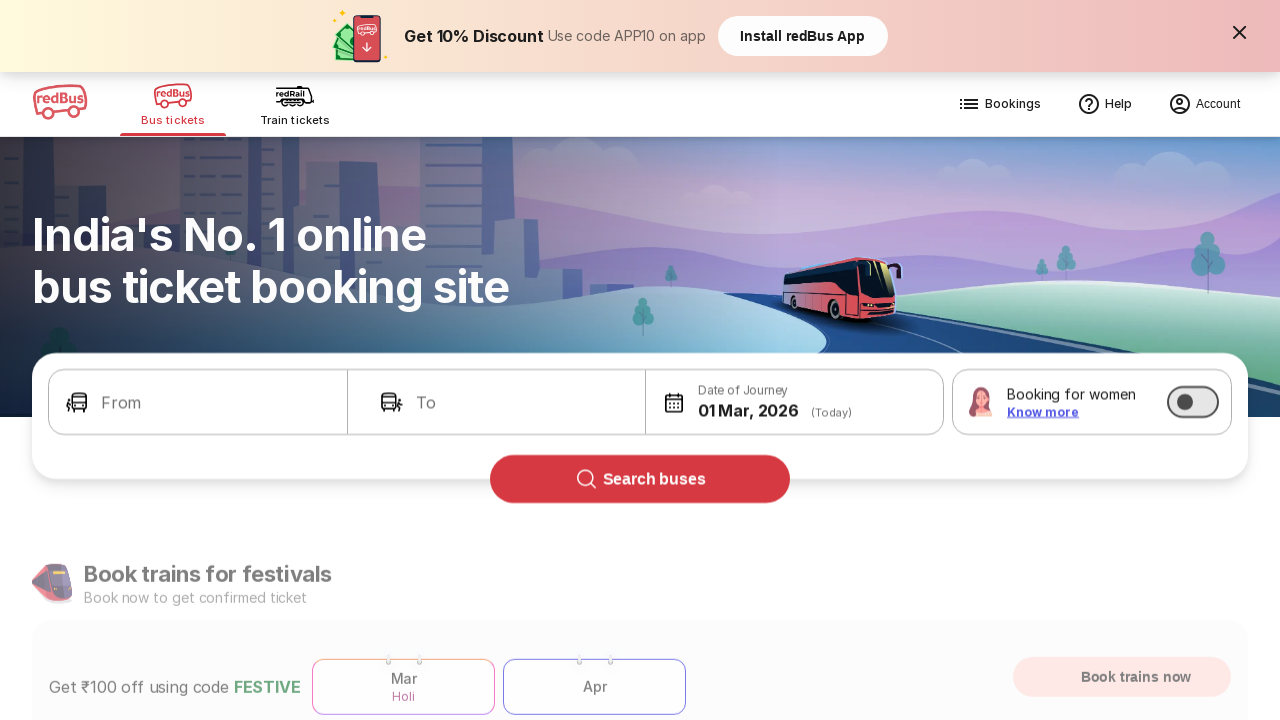

Verified page title is not empty
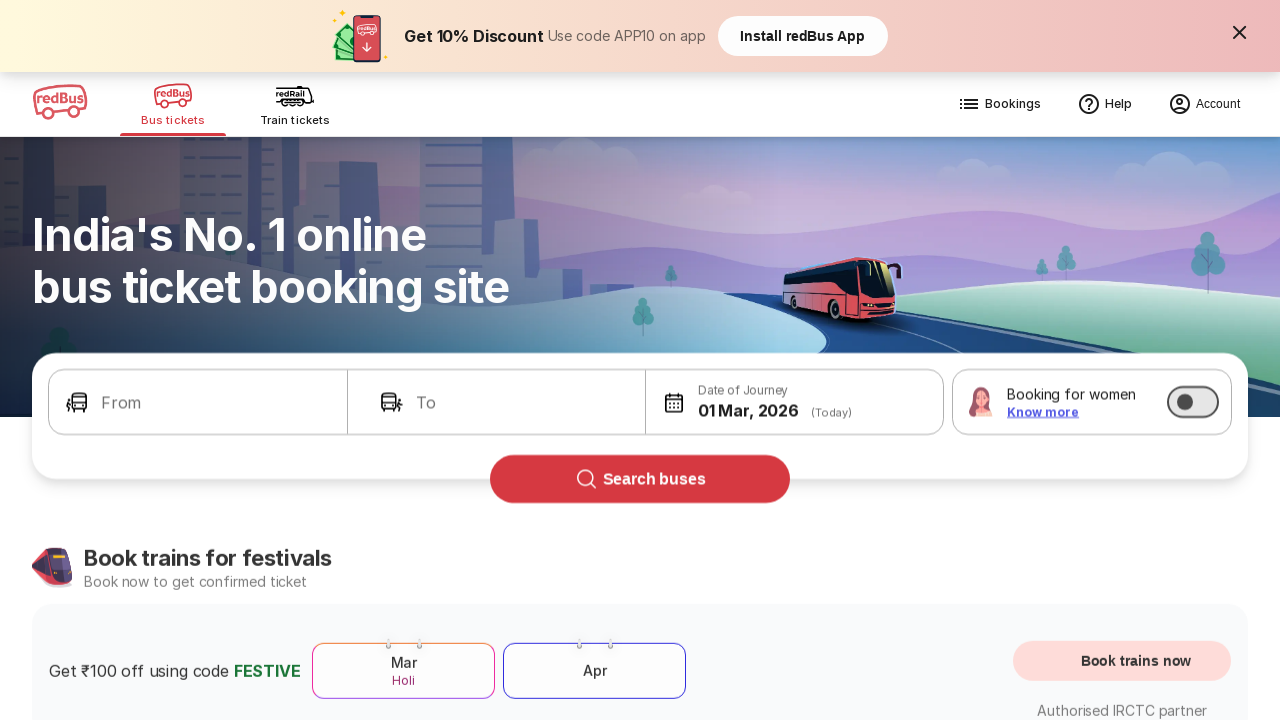

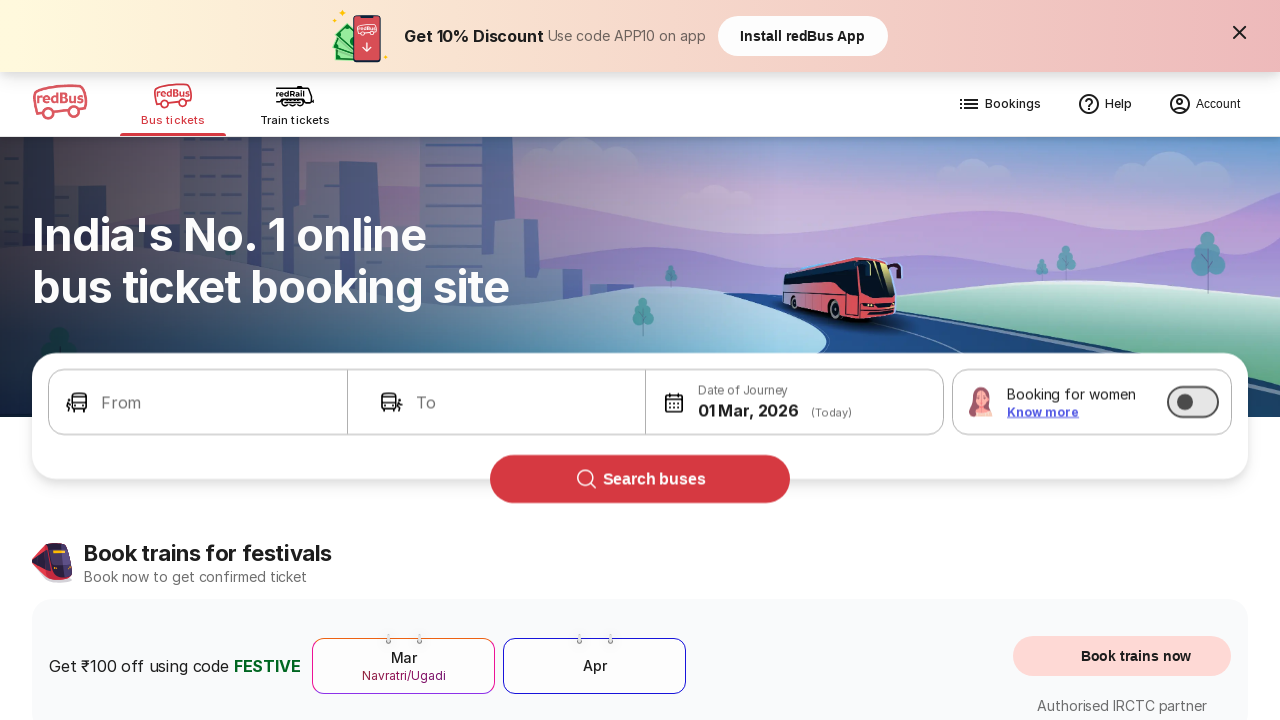